Tests right-click (context click) functionality on an element and verifies context-clicked status

Starting URL: https://www.selenium.dev/selenium/web/mouse_interaction.html

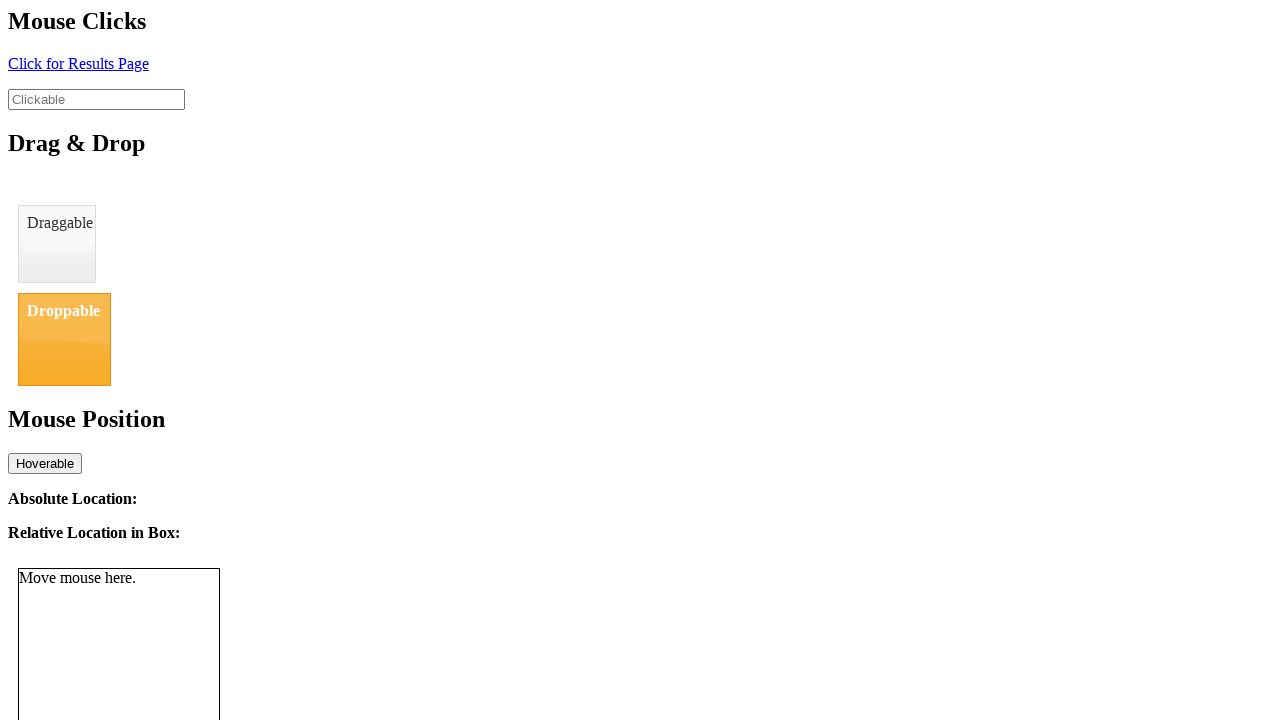

Right-clicked on the clickable element at (96, 99) on #clickable
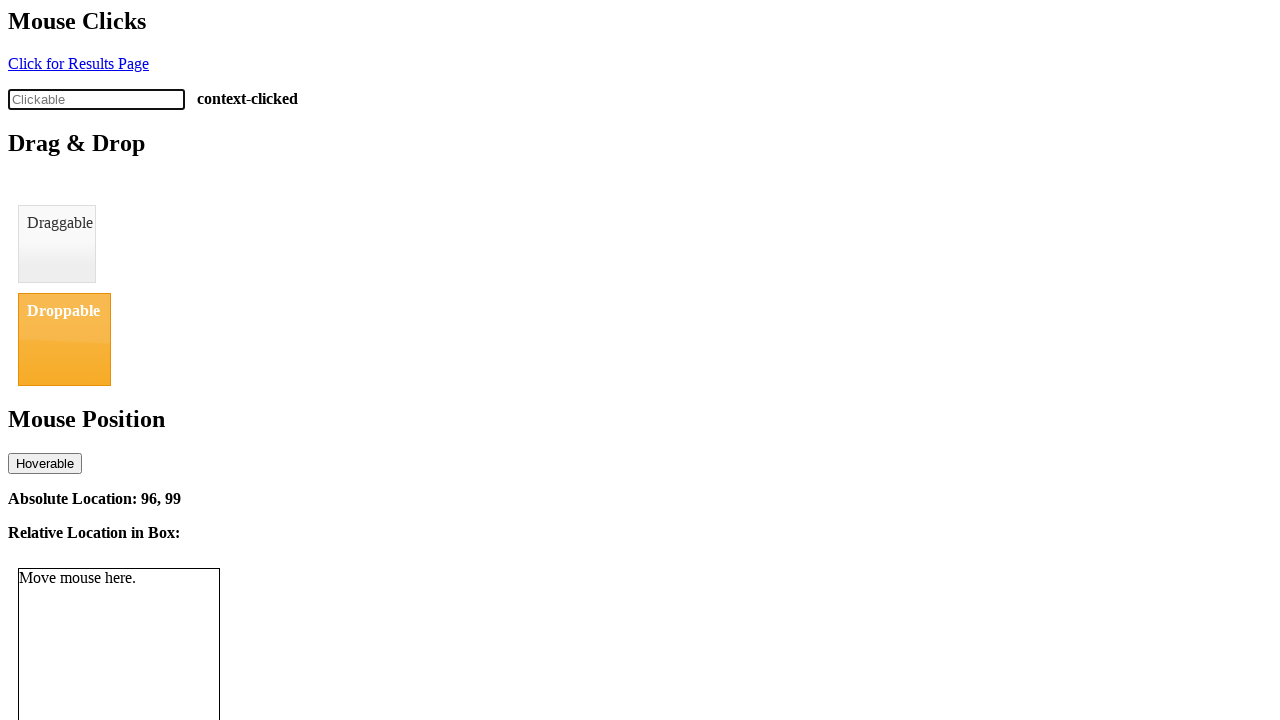

Click status element loaded after right-click
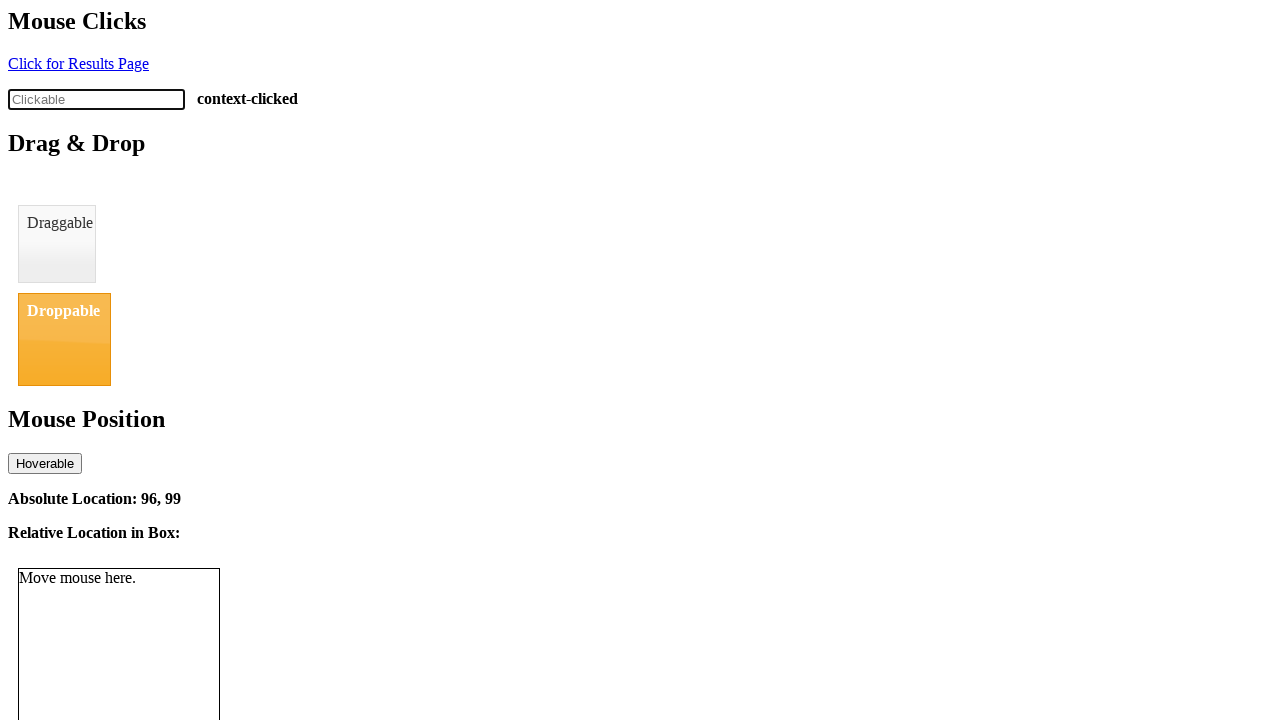

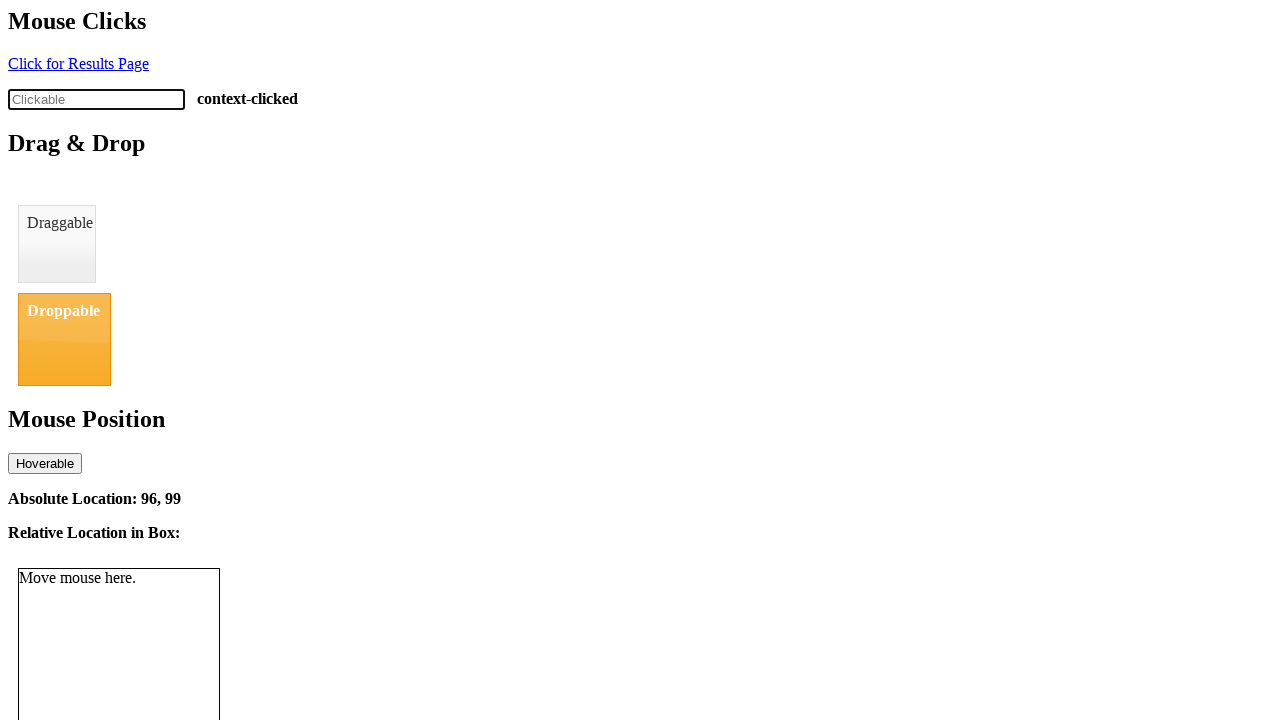